Tests a To-Do application by checking todo items, adding a new todo, verifying the count updates correctly, and archiving completed todos

Starting URL: http://crossbrowsertesting.github.io/

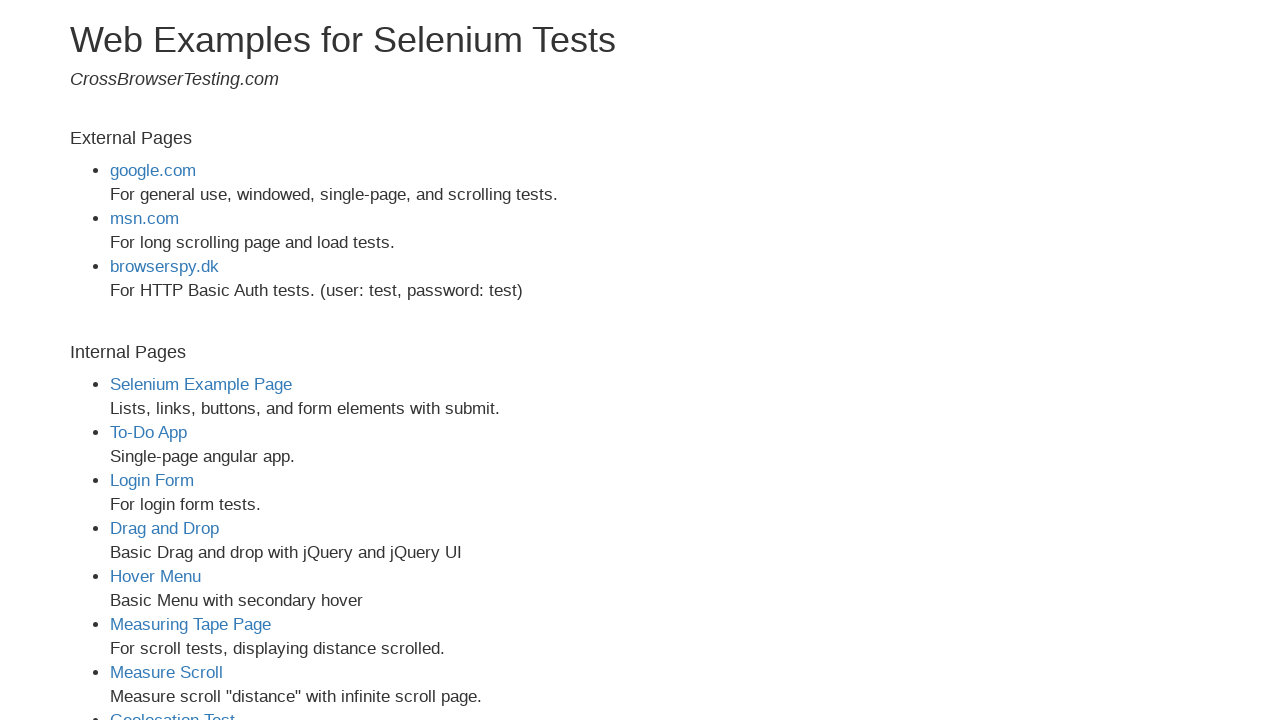

Clicked on To-Do App link at (148, 432) on xpath=//a[text()='To-Do App']
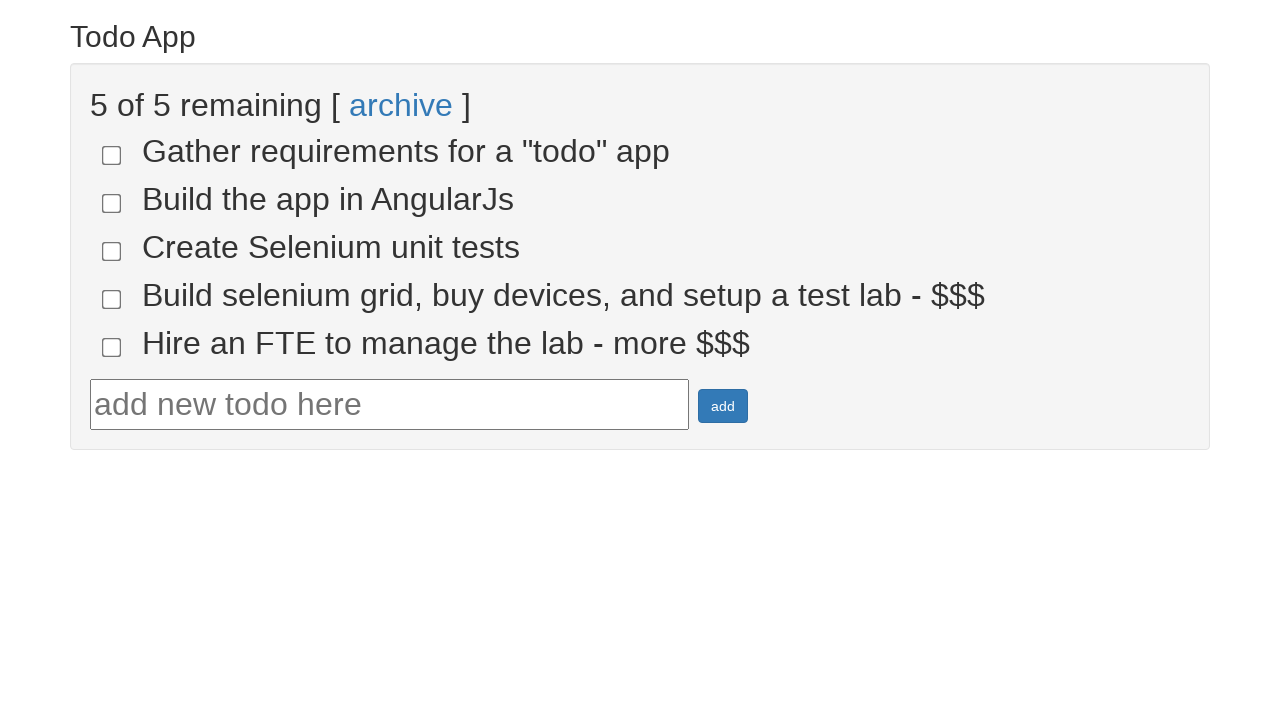

Checked todo-4 checkbox at (112, 299) on input[name='todo-4']
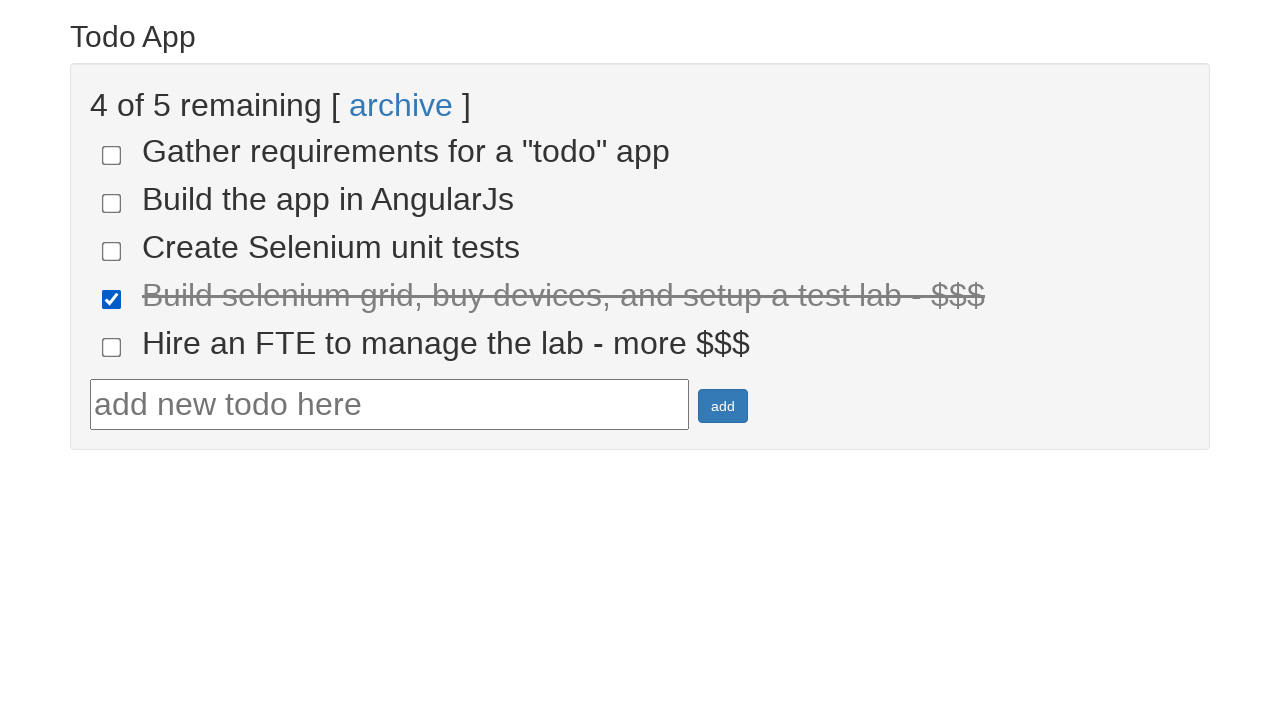

Checked todo-5 checkbox at (112, 347) on input[name='todo-5']
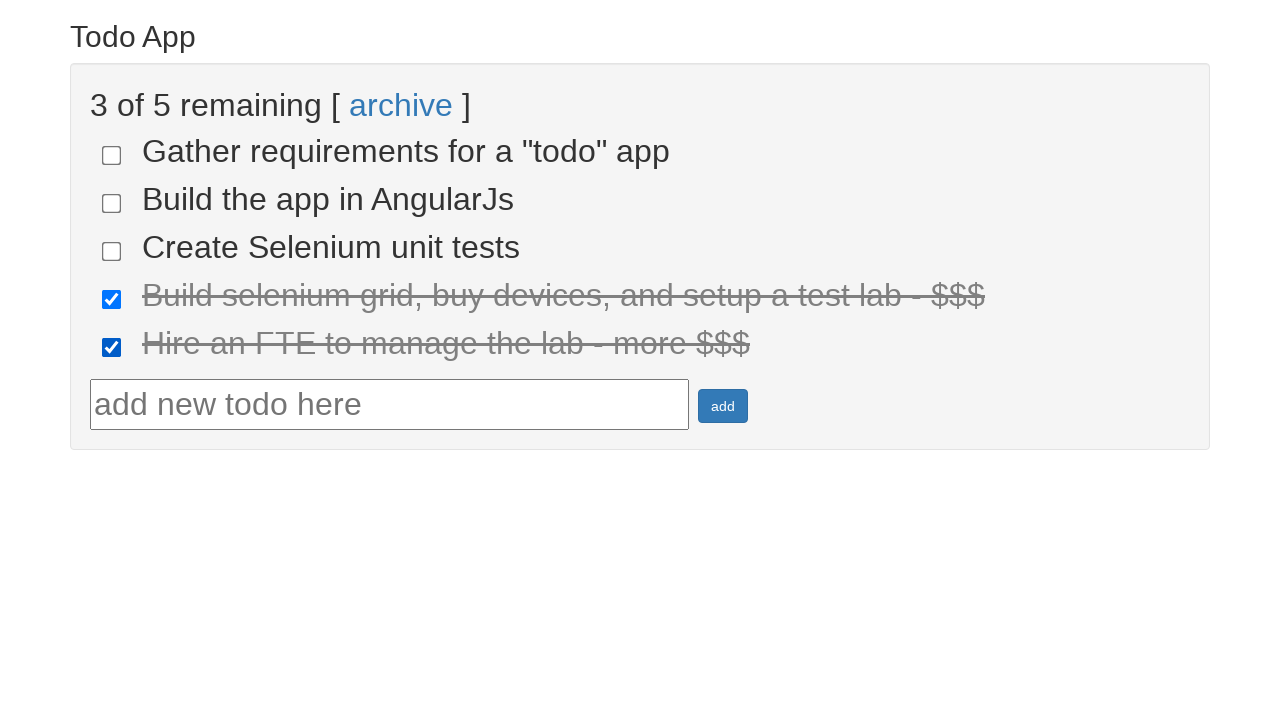

Retrieved remaining todo count text
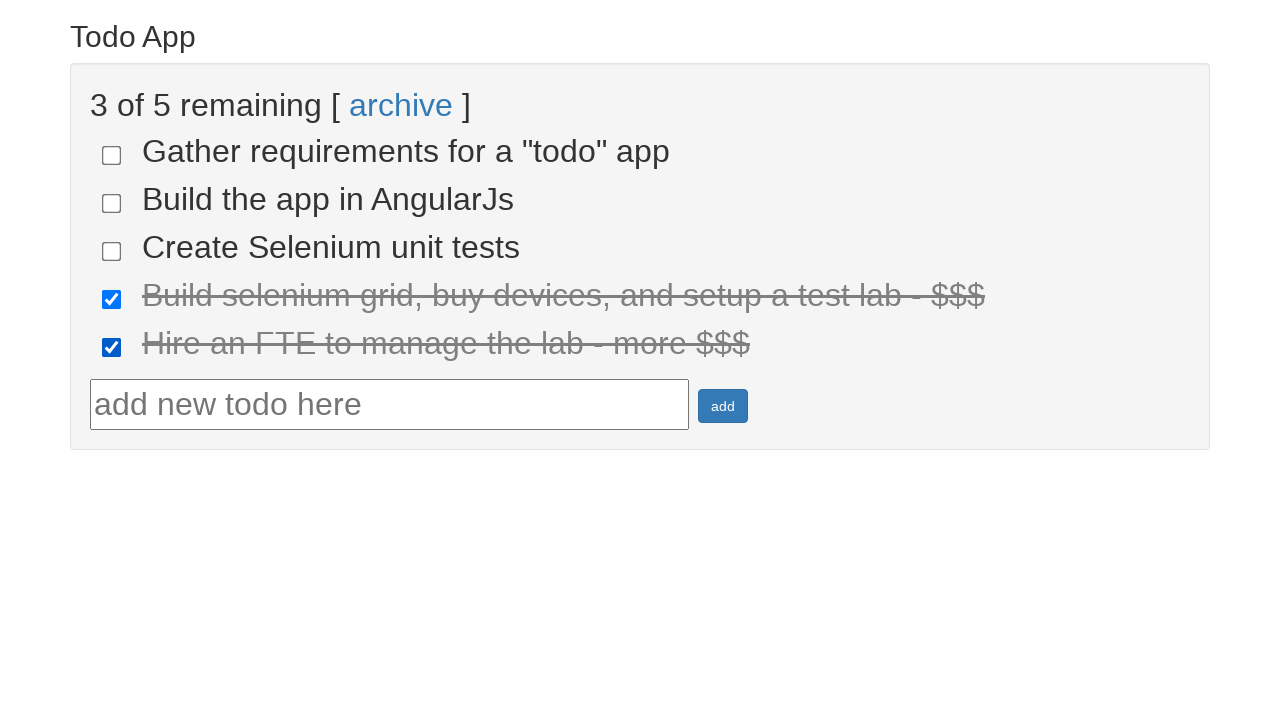

Verified remaining count shows '3 of 5 remaining'
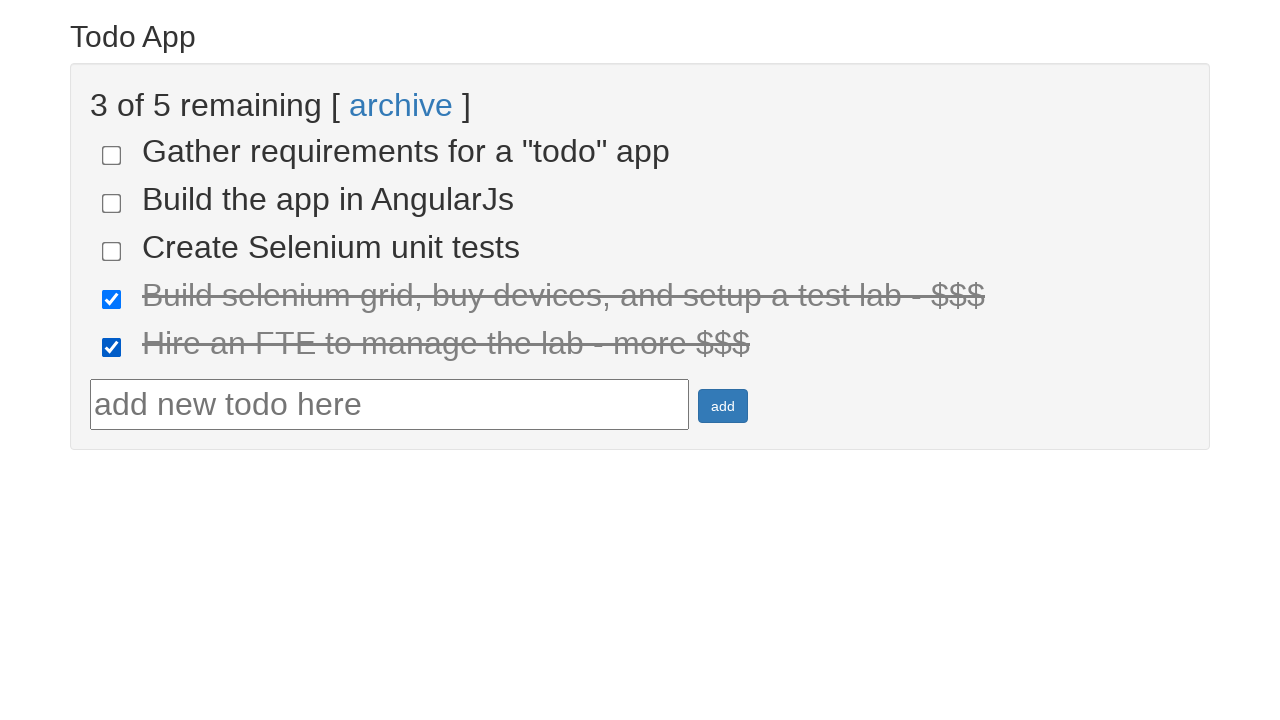

Filled todo input field with 'present' on #todotext
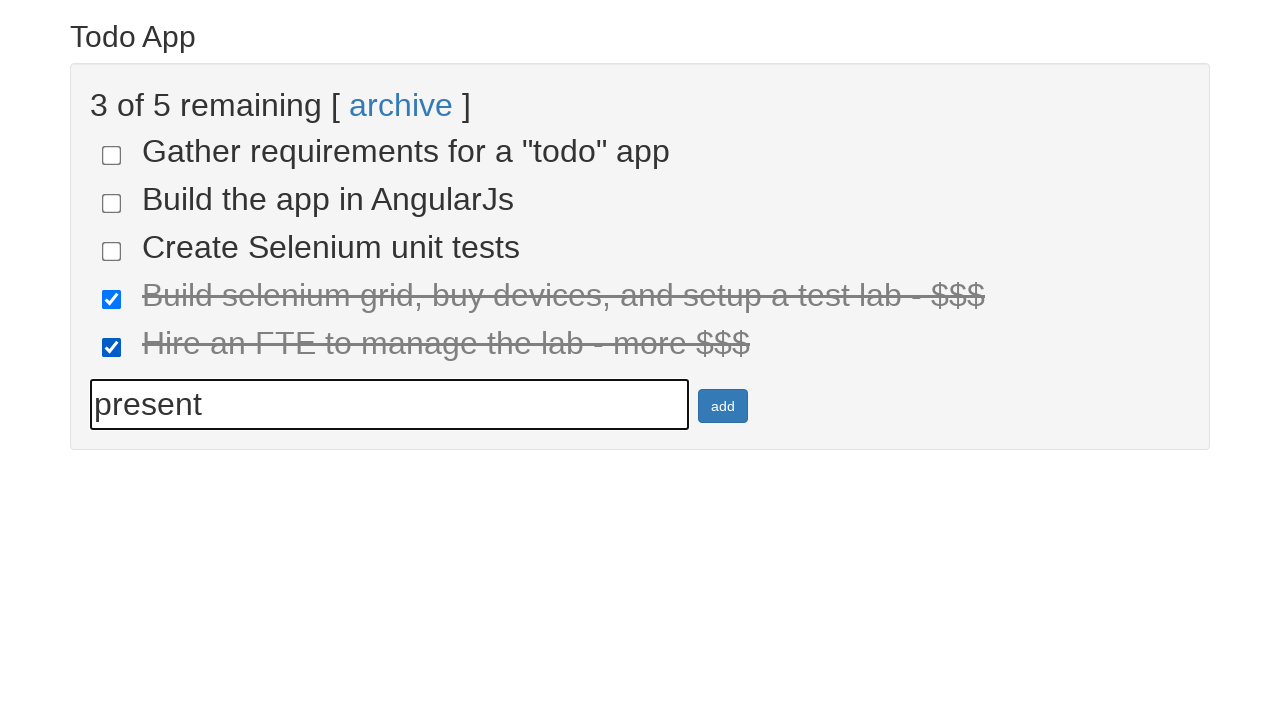

Pressed Enter to add new todo item on #todotext
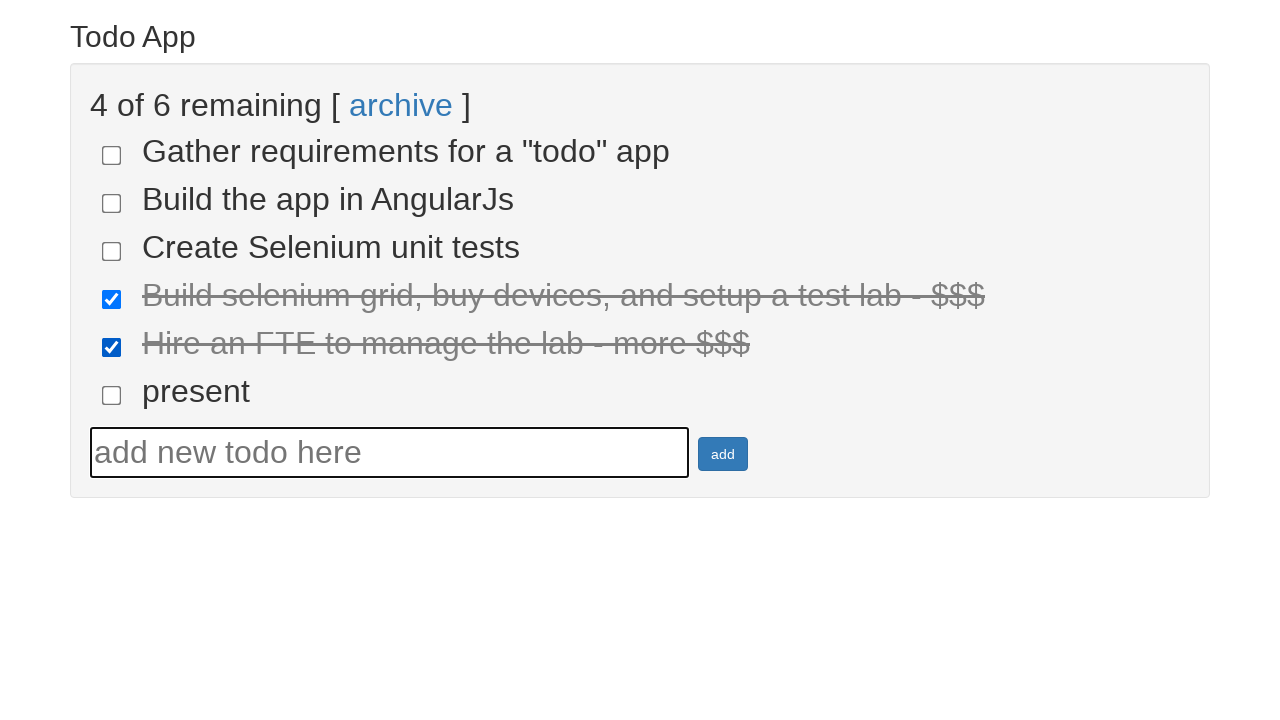

Retrieved text of todo-4 item
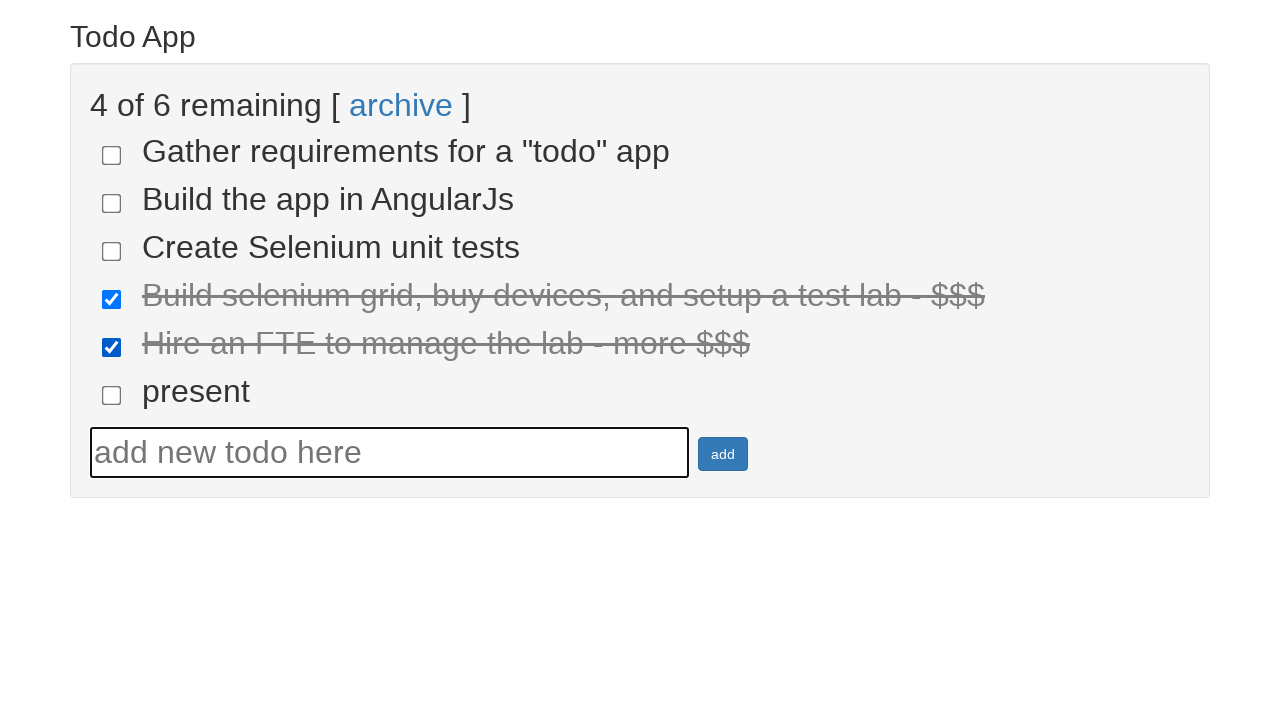

Verified todo-4 text is correct
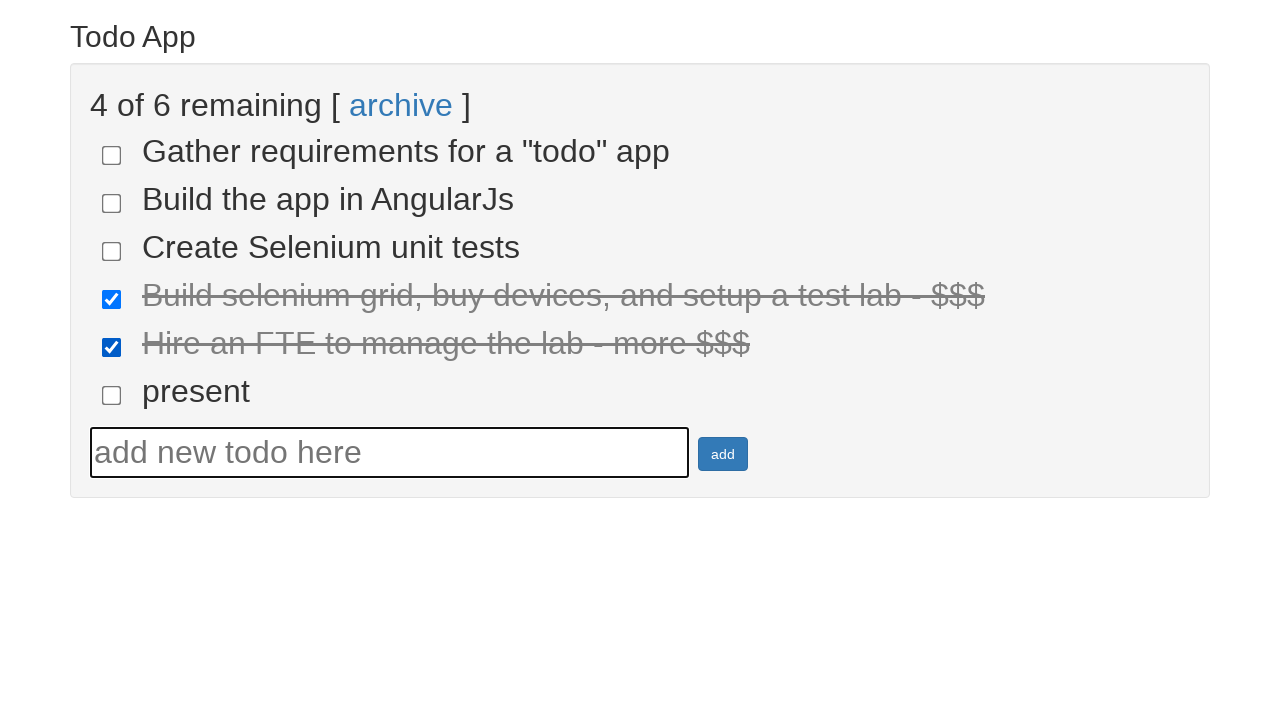

Retrieved text of todo-5 item
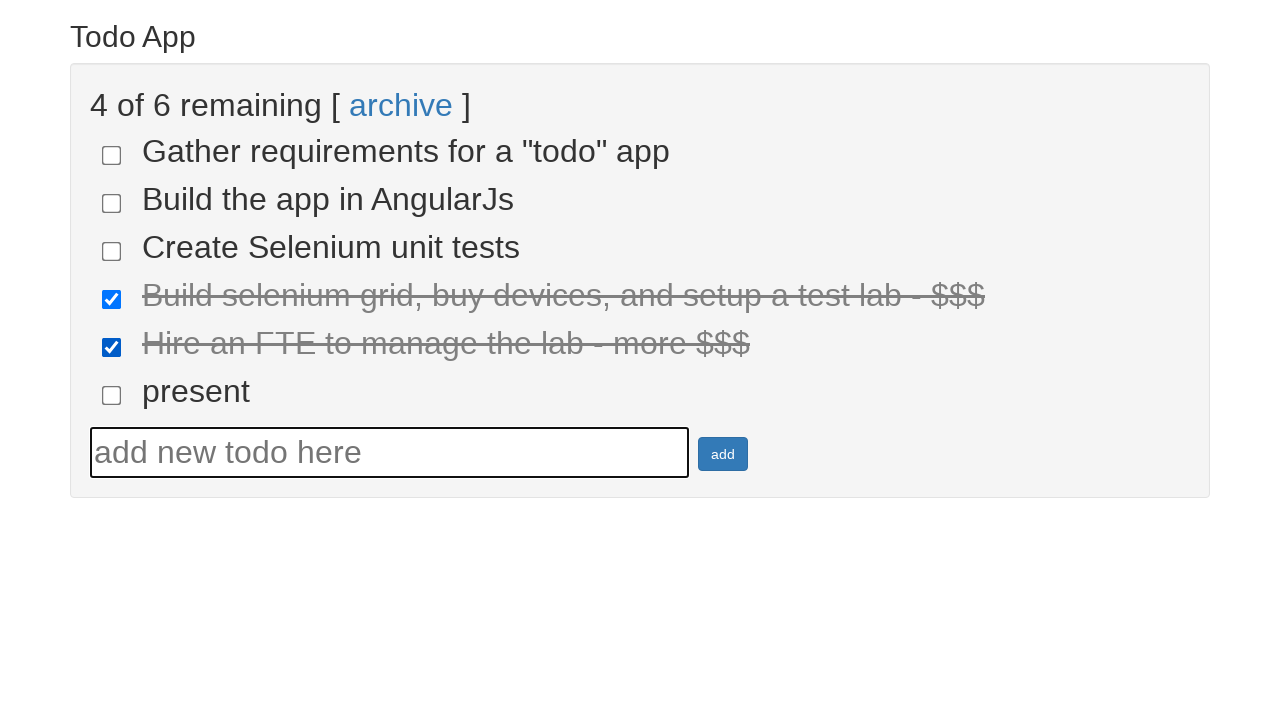

Verified todo-5 text is correct
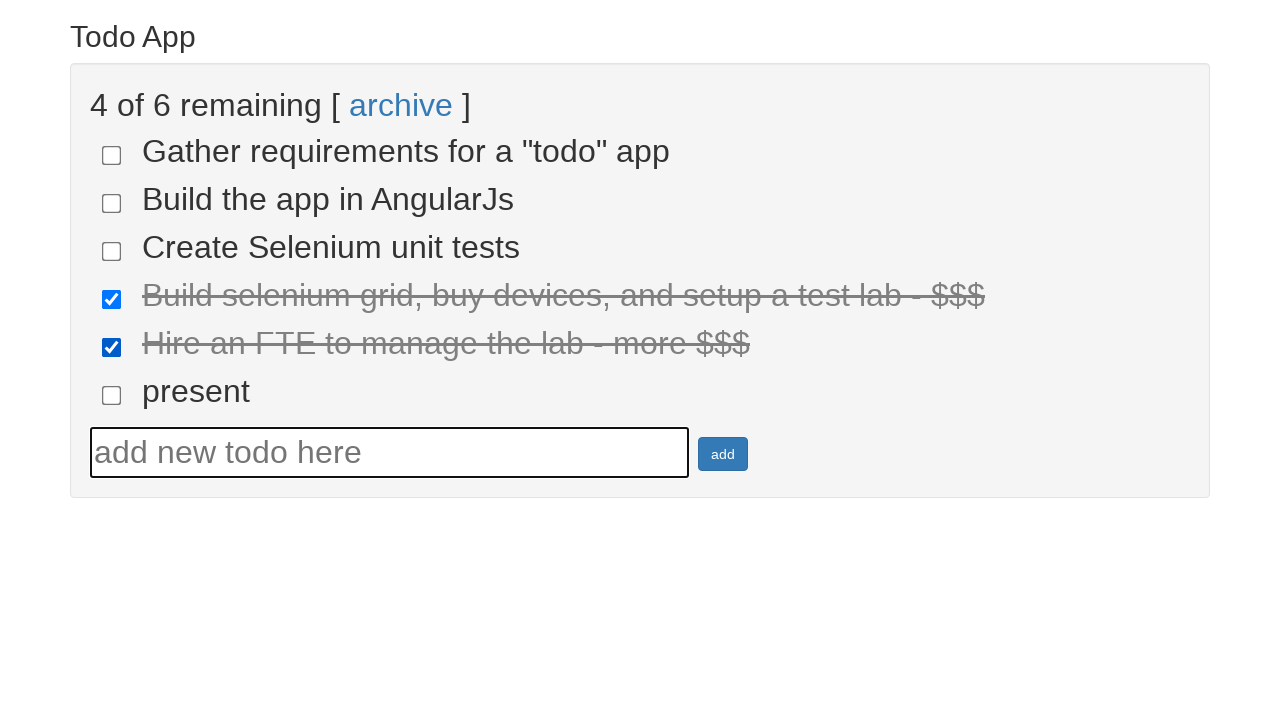

Clicked archive link to archive completed todos at (401, 105) on xpath=//a[text()='archive']
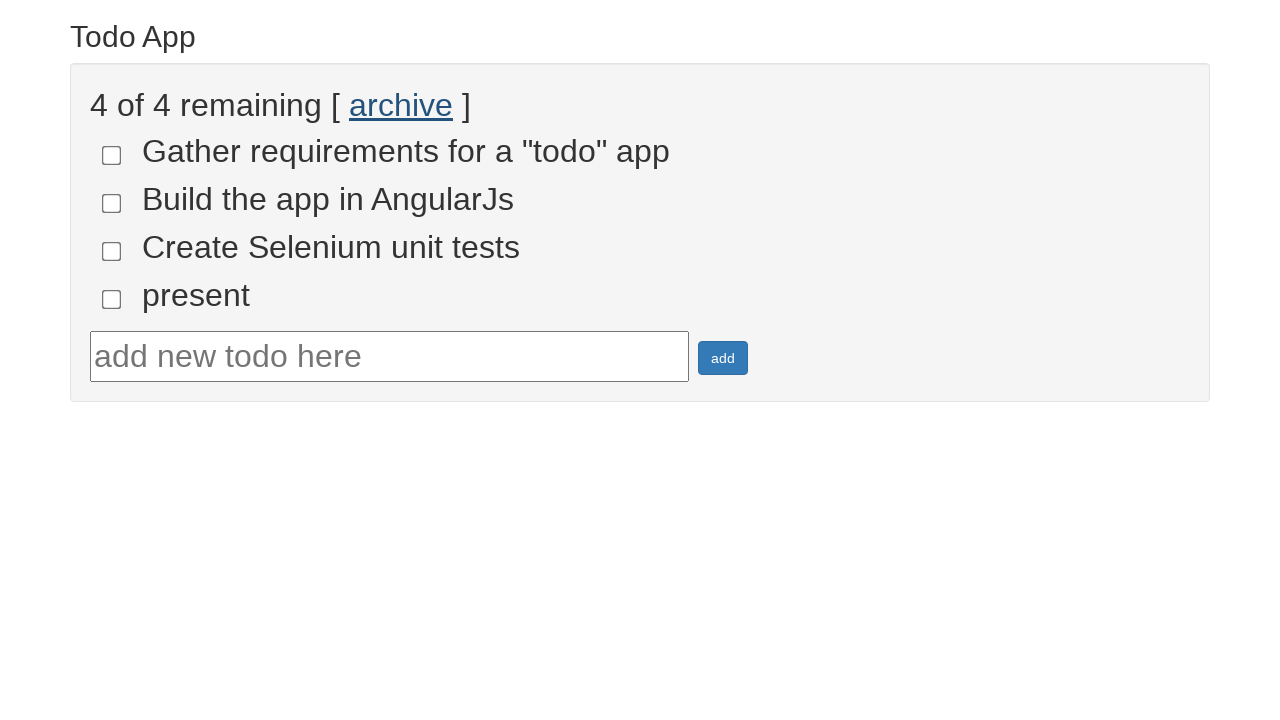

Retrieved remaining todo count after archiving
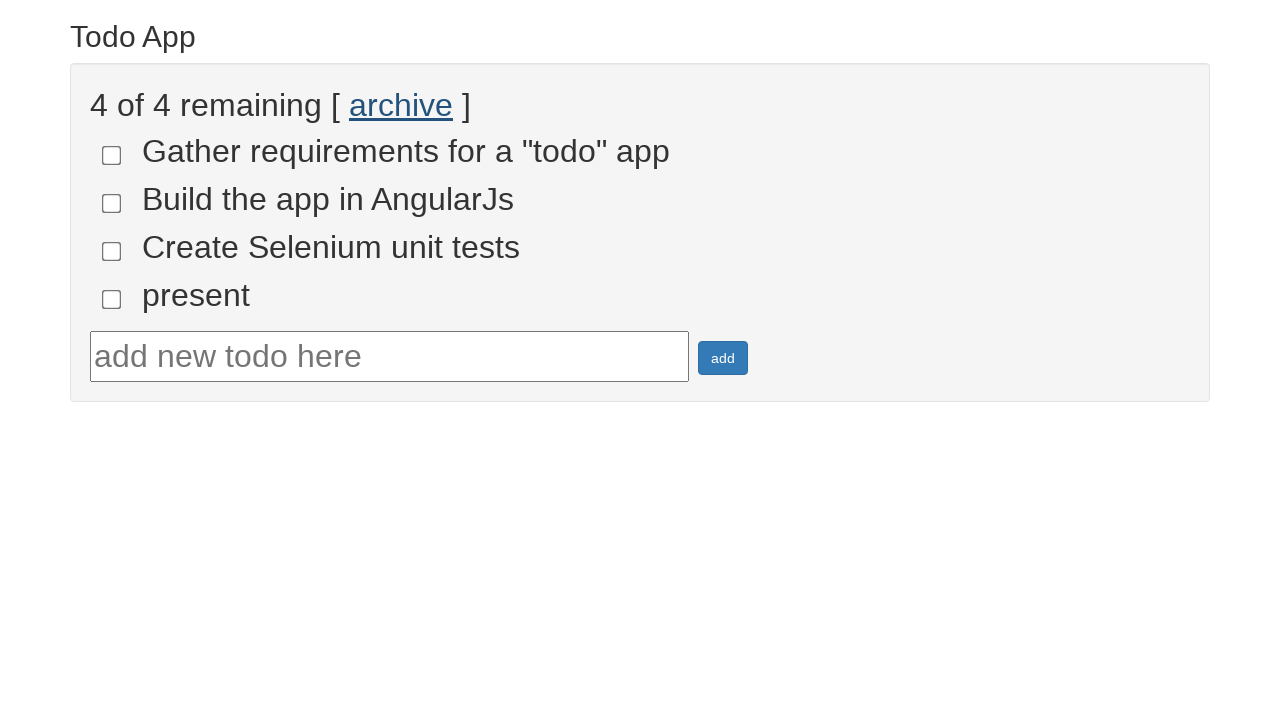

Verified remaining count shows '4 of 4 remaining' after archiving
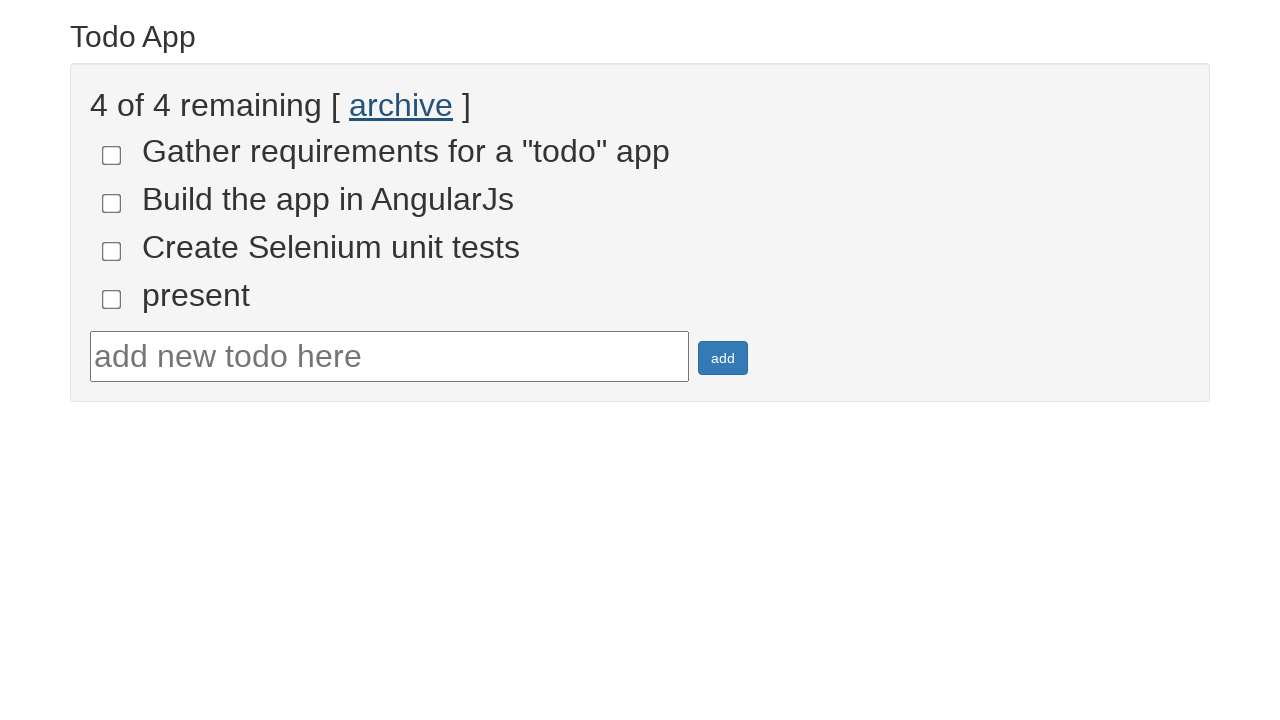

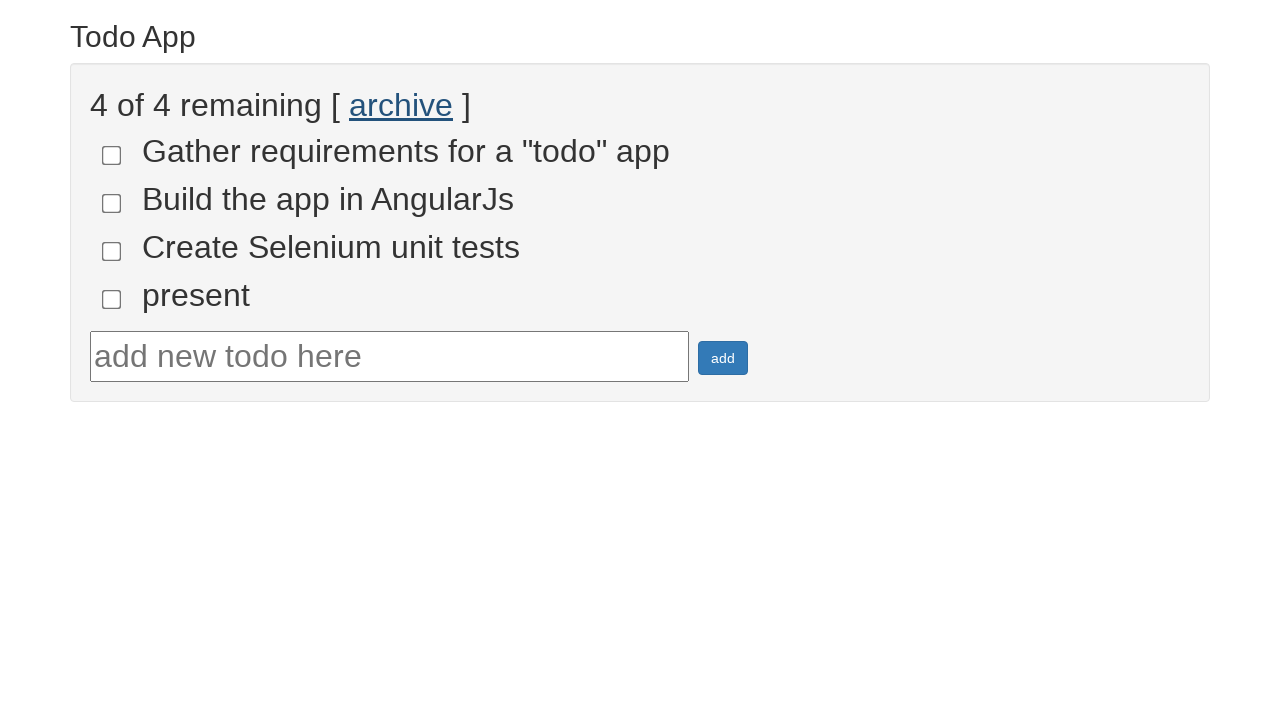